Tests a sum calculator by entering two numbers and clicking the calculate button to get the result

Starting URL: https://www.lambdatest.com/selenium-playground/simple-form-demo

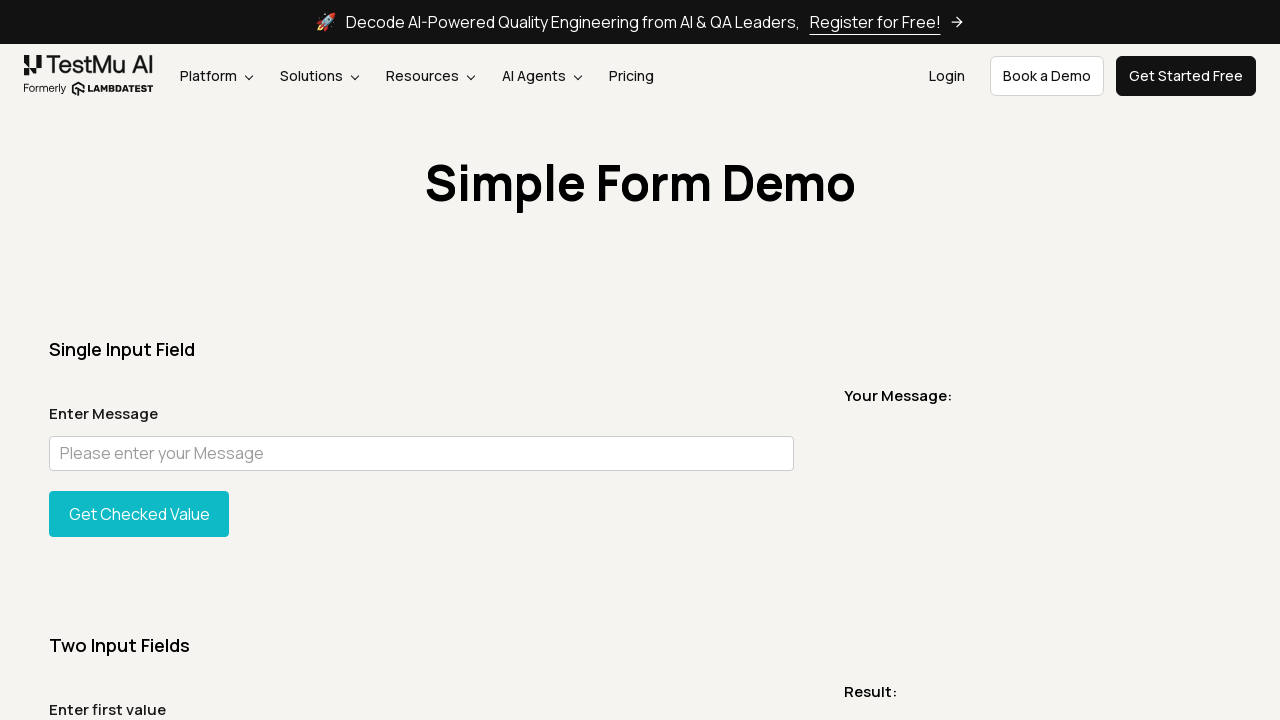

Navigated to simple form demo page
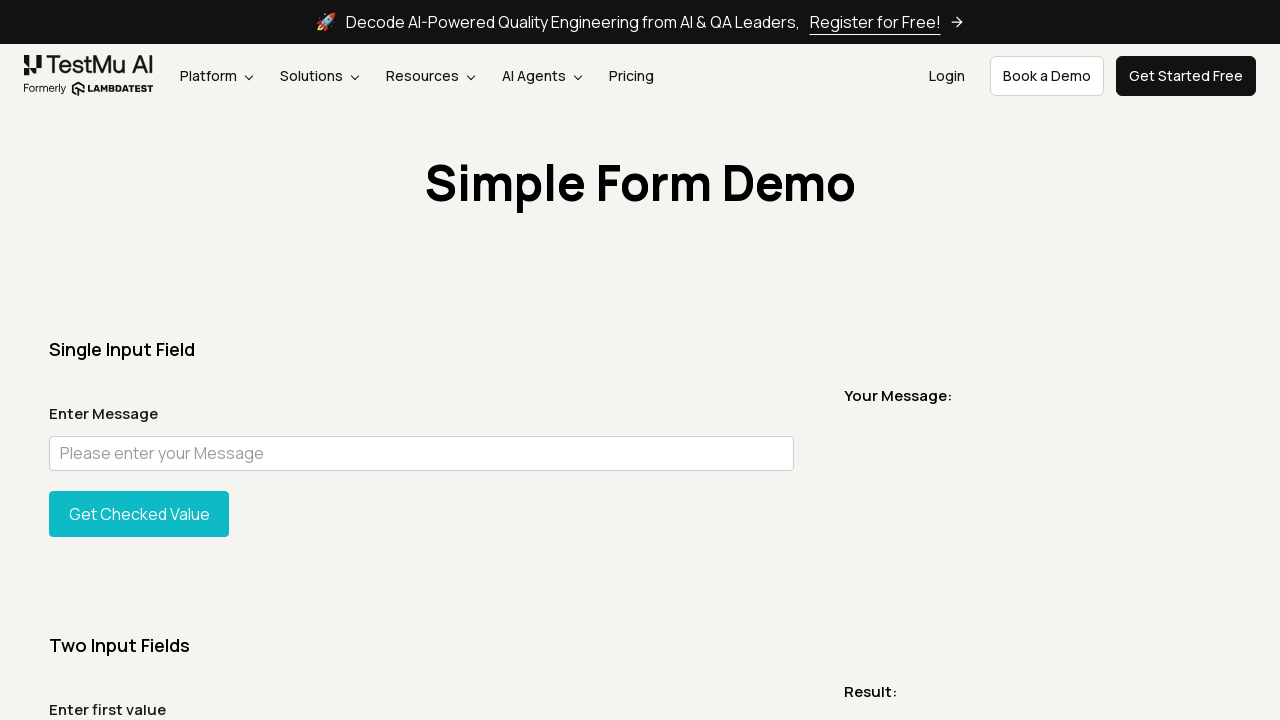

Entered first number 132 in sum1 field on //*[@id="sum1"]
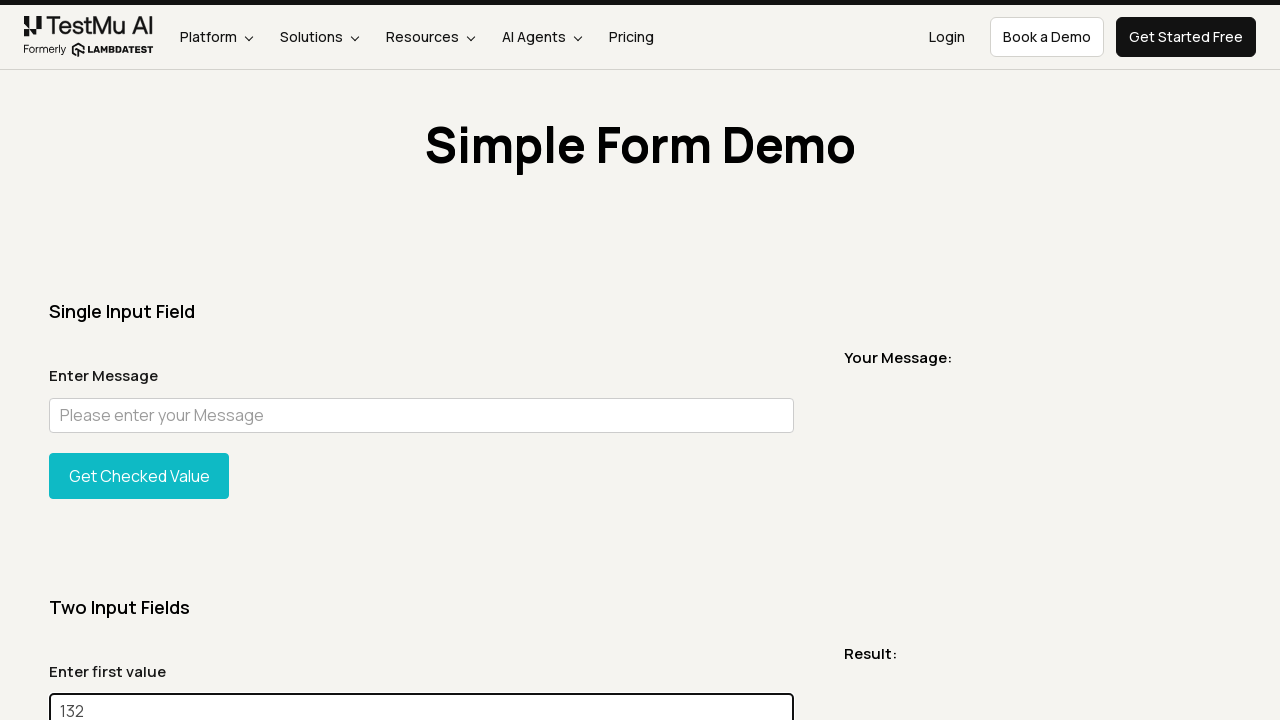

Entered second number 546 in sum2 field on //*[@id="sum2"]
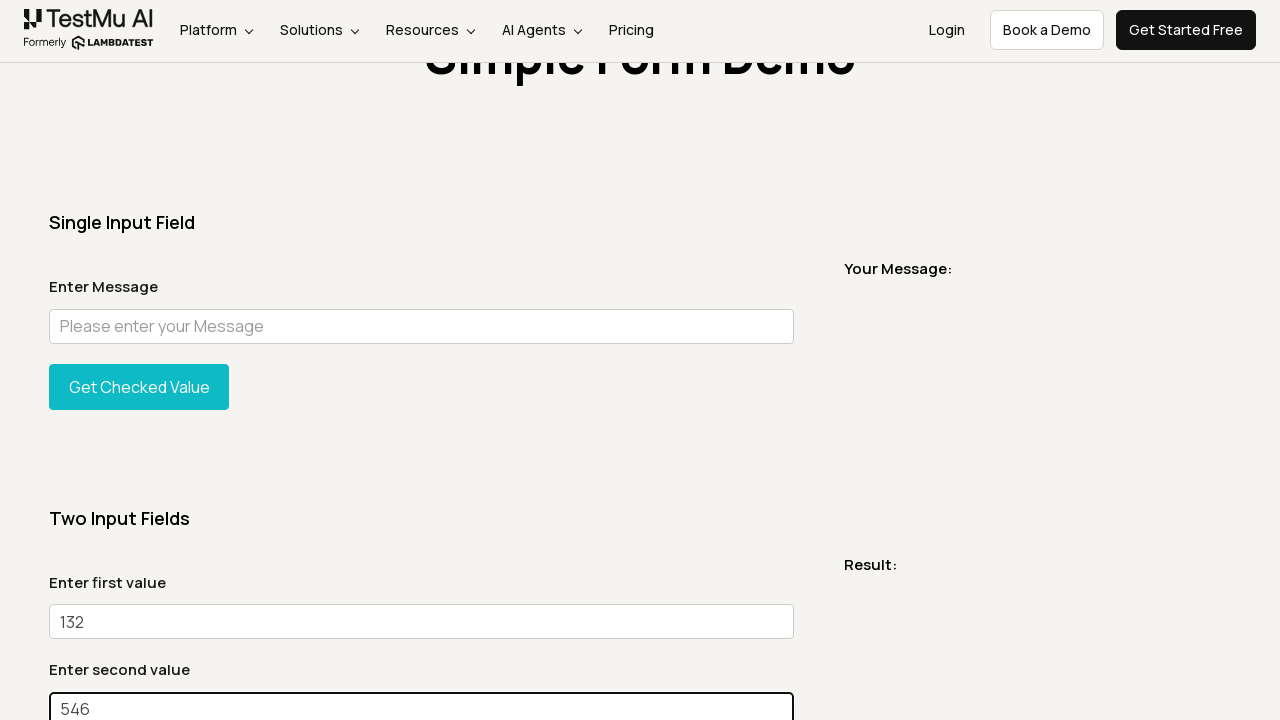

Clicked the calculate button at (139, 360) on xpath=//*[@id="gettotal"]/button
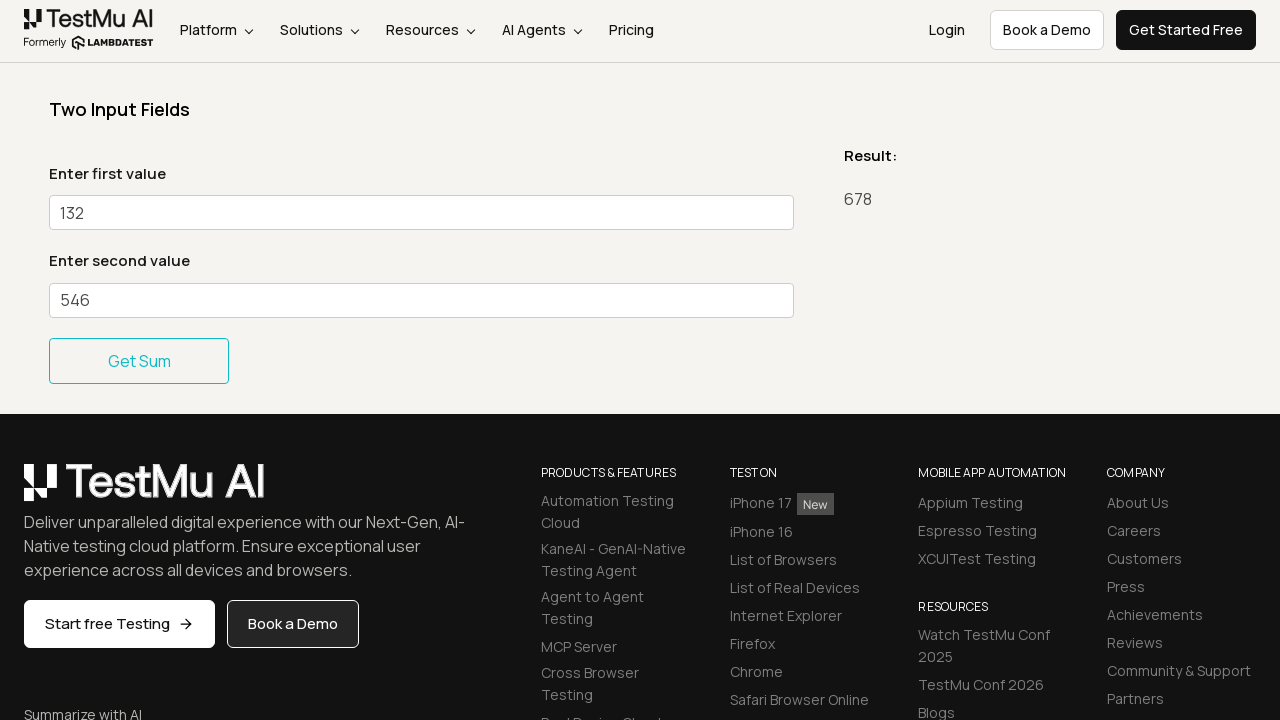

Result message appeared on page
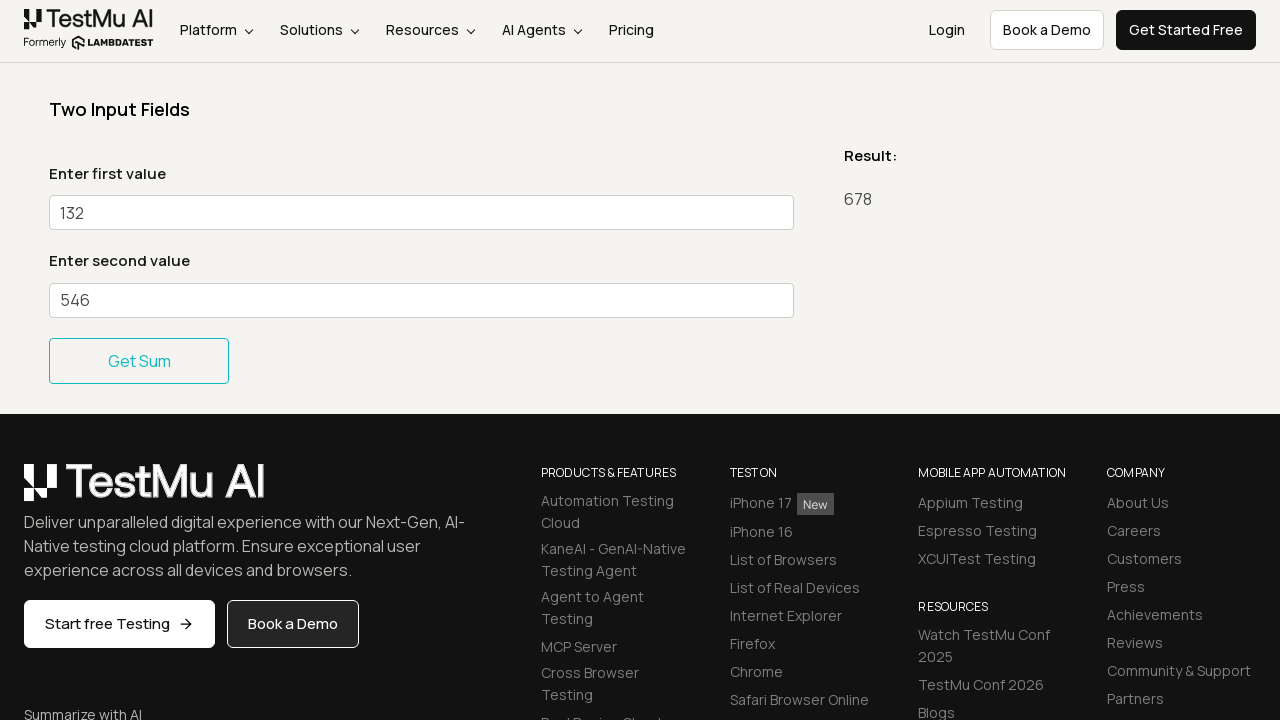

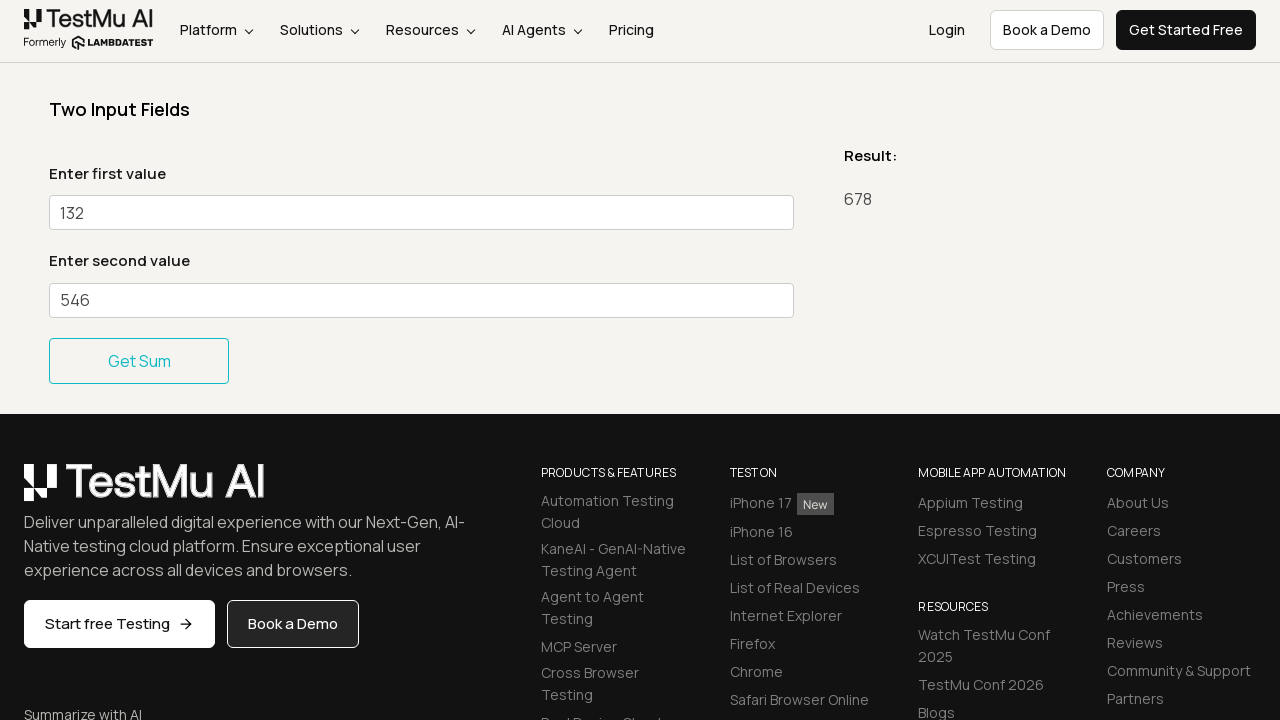